Tests date picker functionality by clicking on a date input field and selecting a specific date (day, month, and year) from the calendar widget.

Starting URL: https://testautomationpractice.blogspot.com/

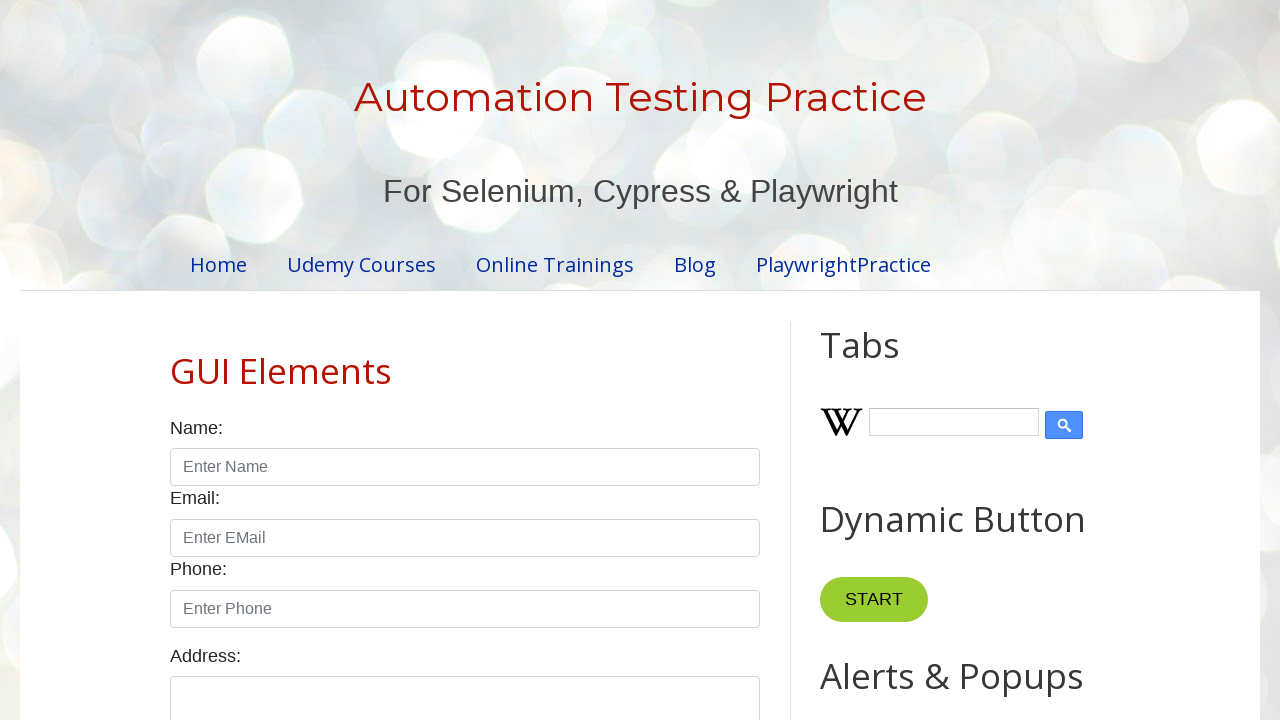

Scrolled date input field into view
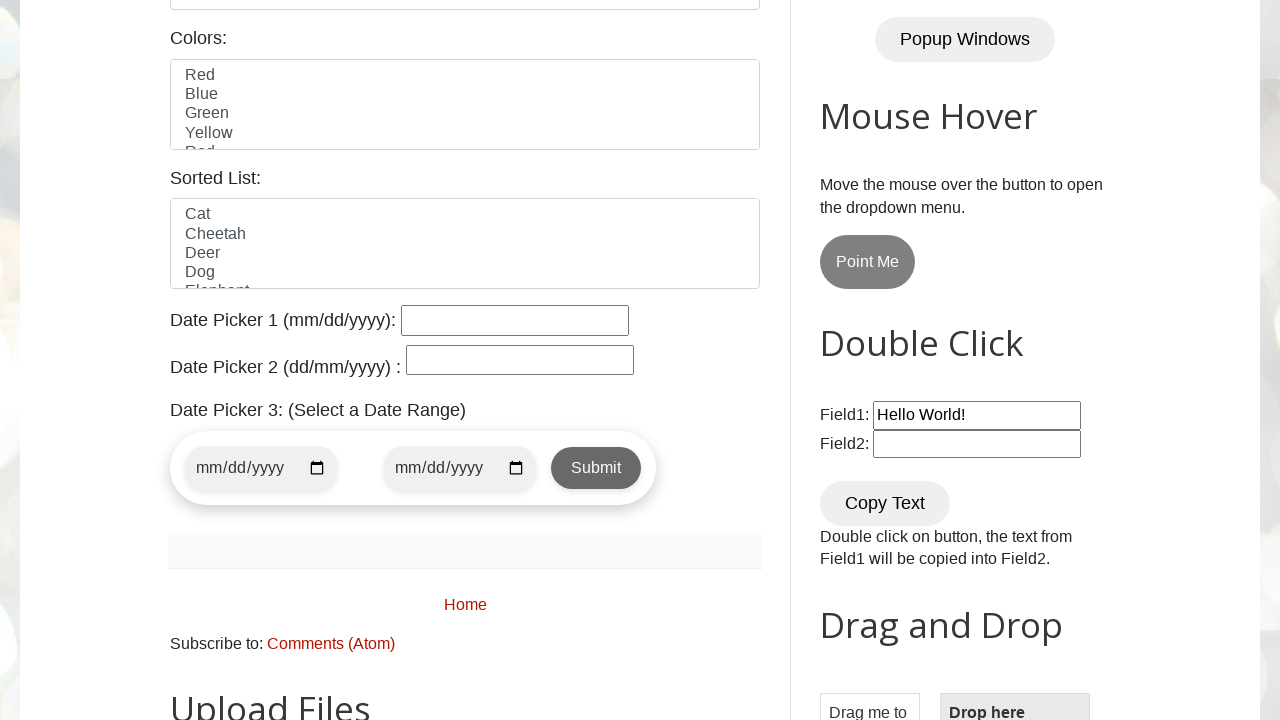

Clicked date input field to open date picker calendar at (520, 360) on input#txtDate
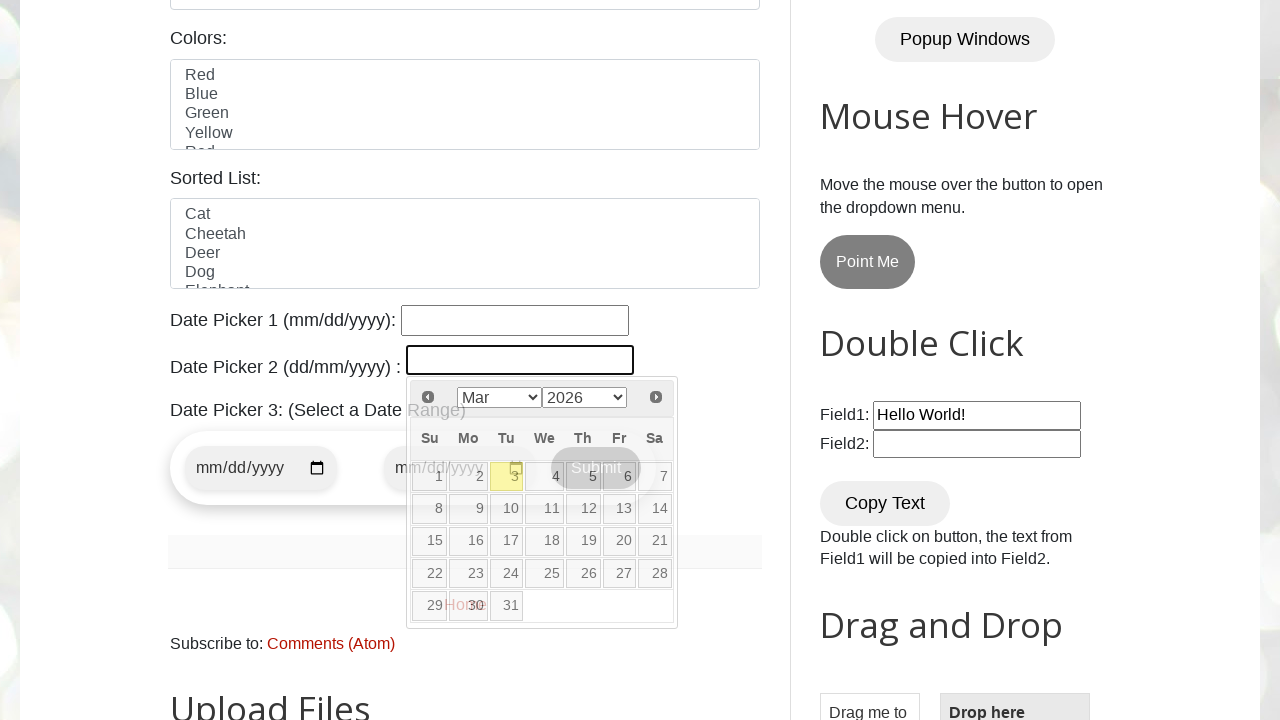

Selected January from month dropdown on select[aria-label='Select month']
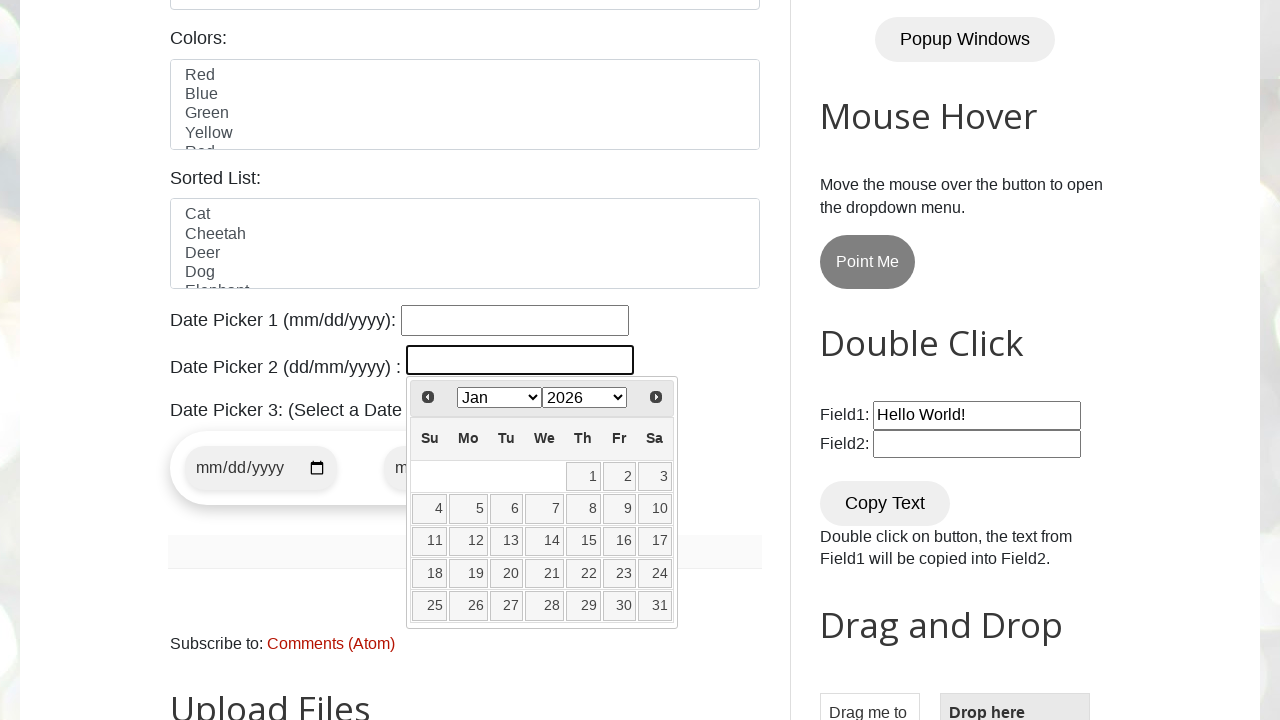

Selected 2023 from year dropdown on select[aria-label='Select year']
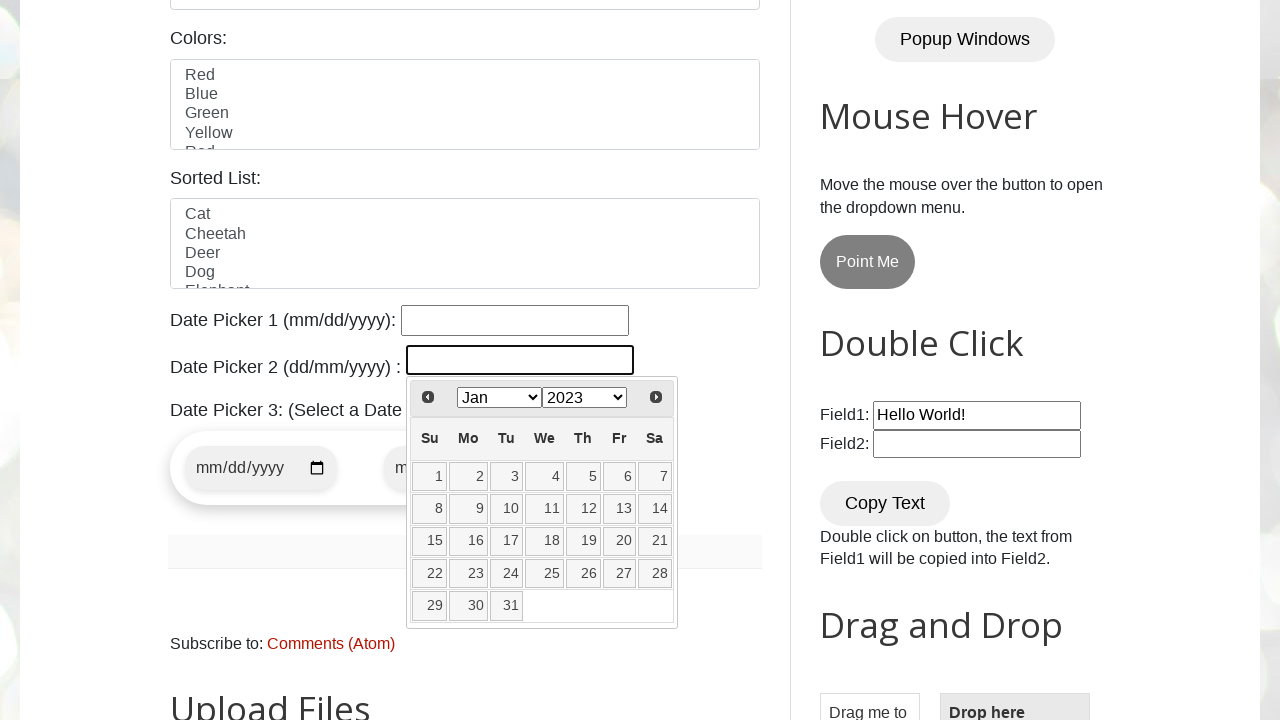

Clicked day 2 from the calendar to complete date selection at (468, 476) on table.ui-datepicker-calendar td a >> internal:has-text="2"i >> nth=0
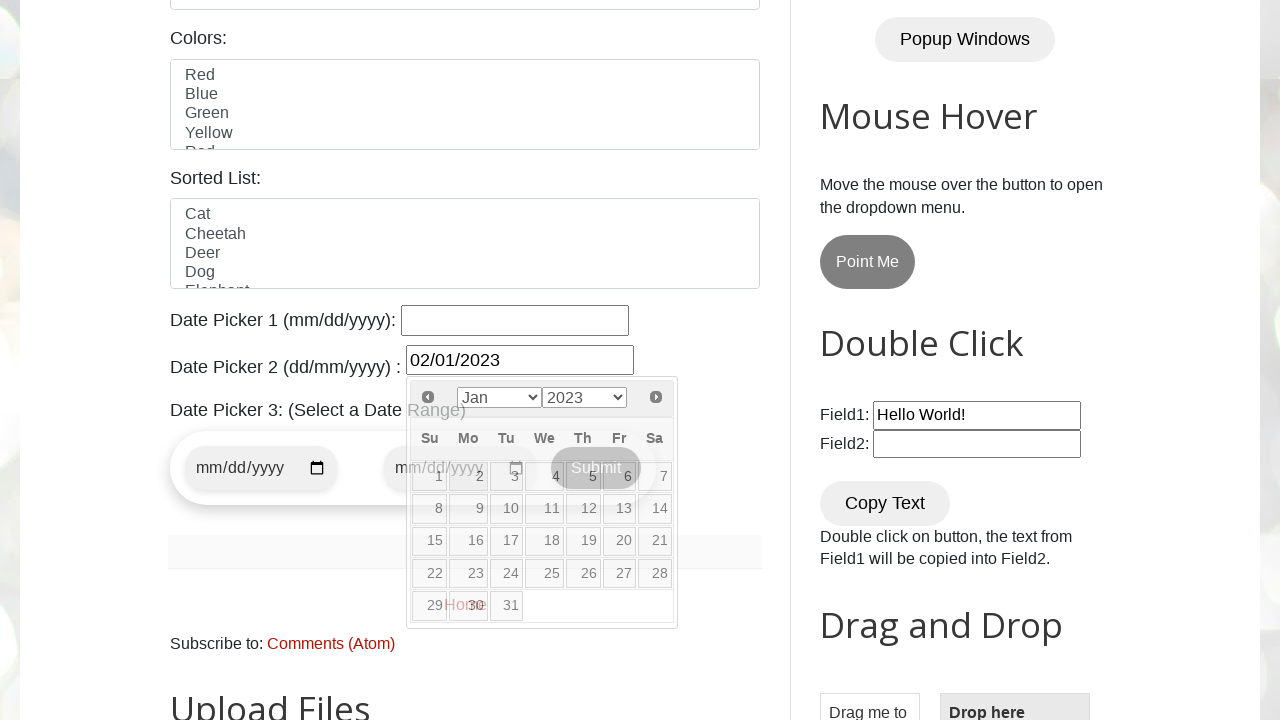

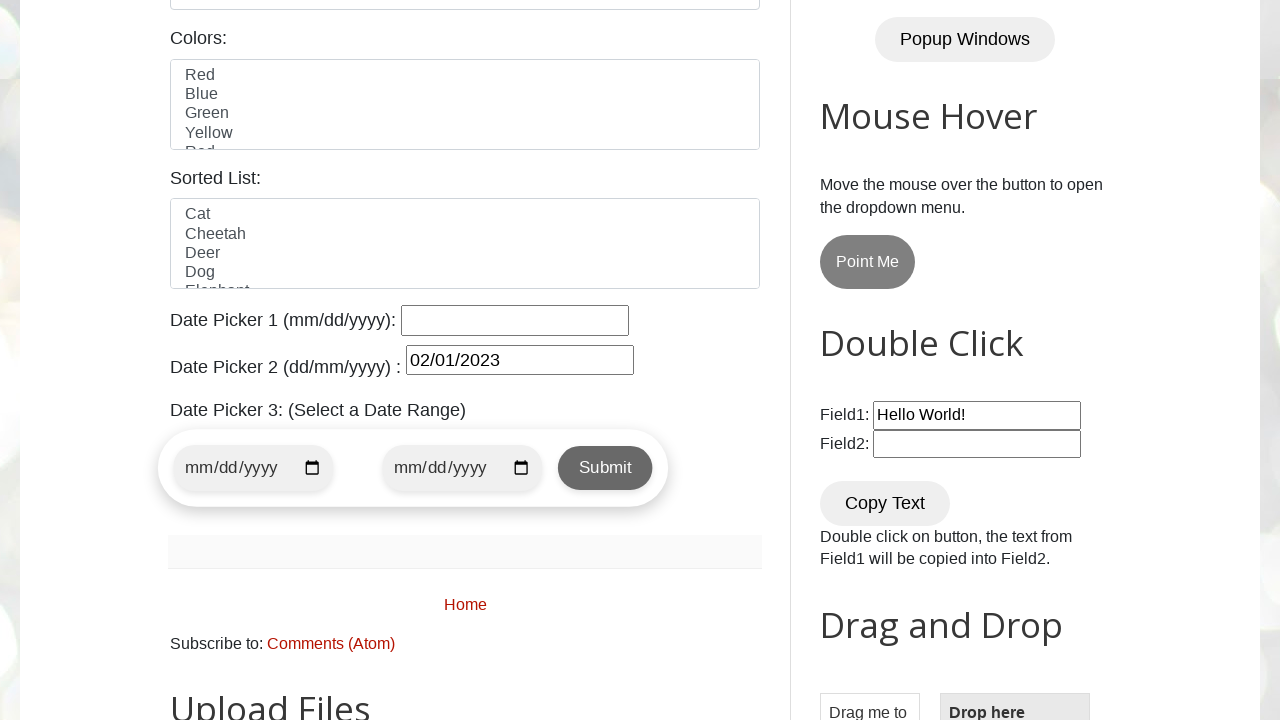